Navigates to the Zero Web App Security homepage and maximizes the browser window

Starting URL: http://zero.webappsecurity.com/

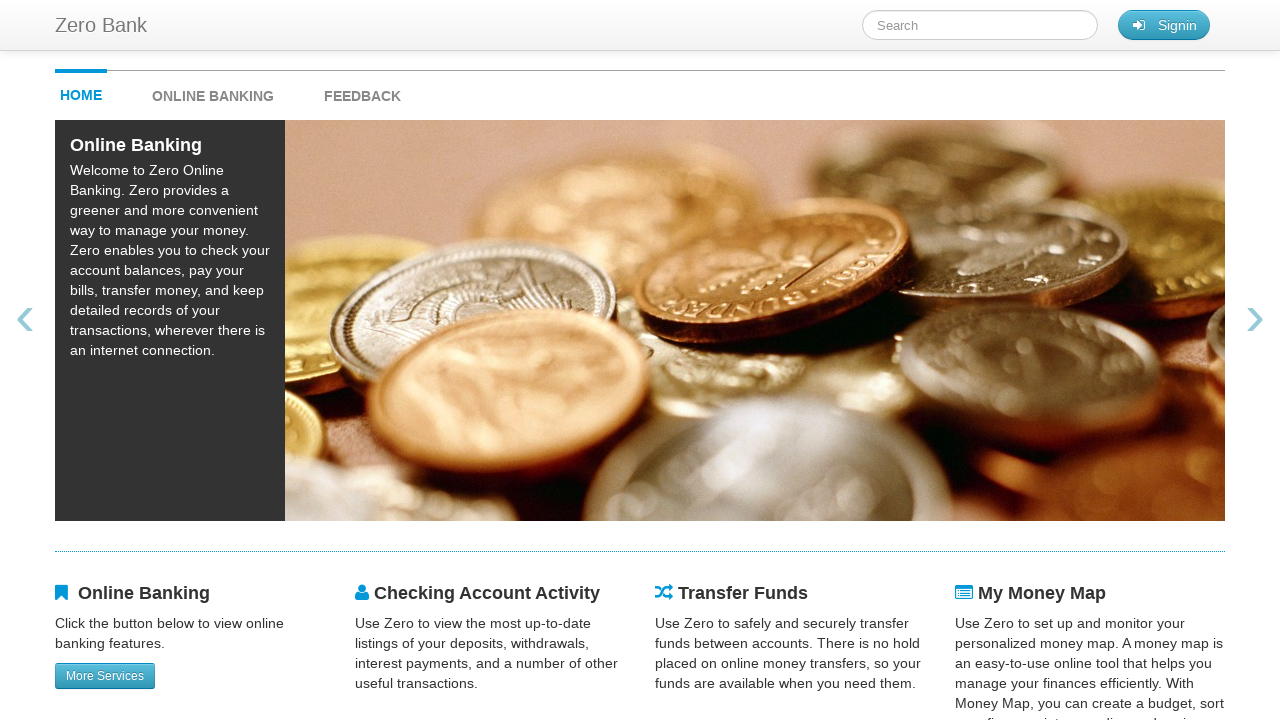

Navigated to Zero Web App Security homepage
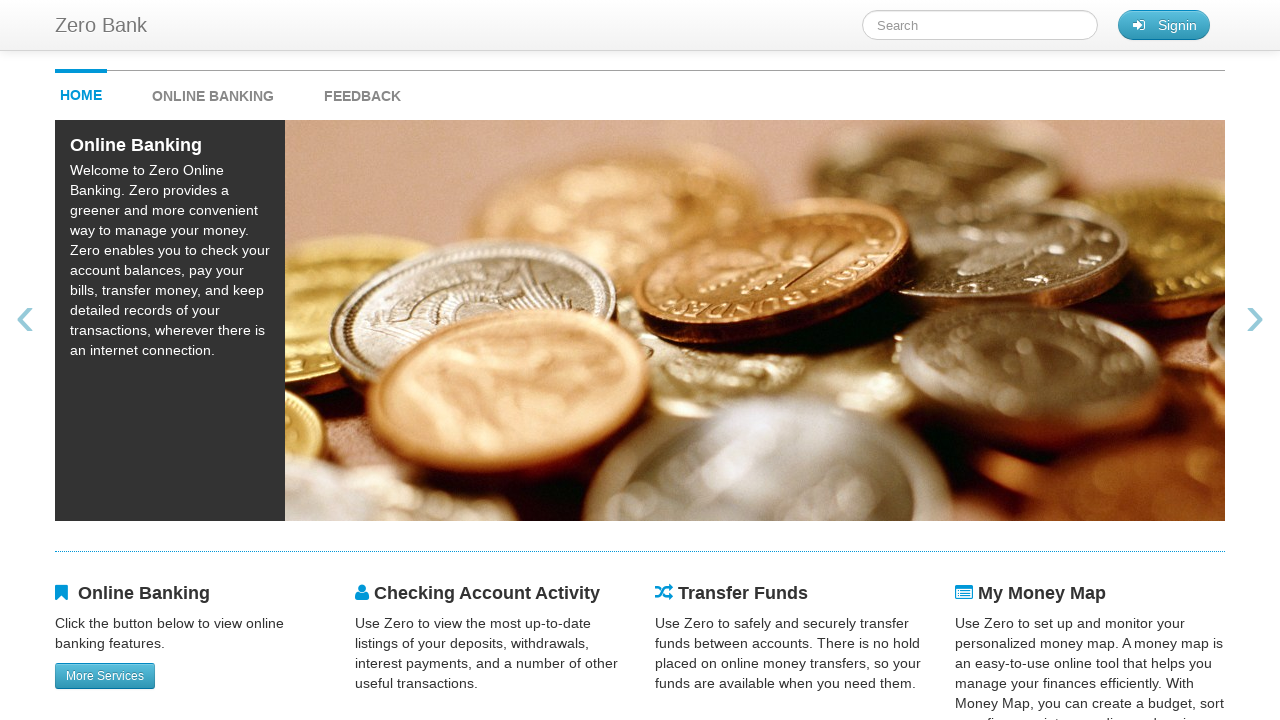

Maximized browser window
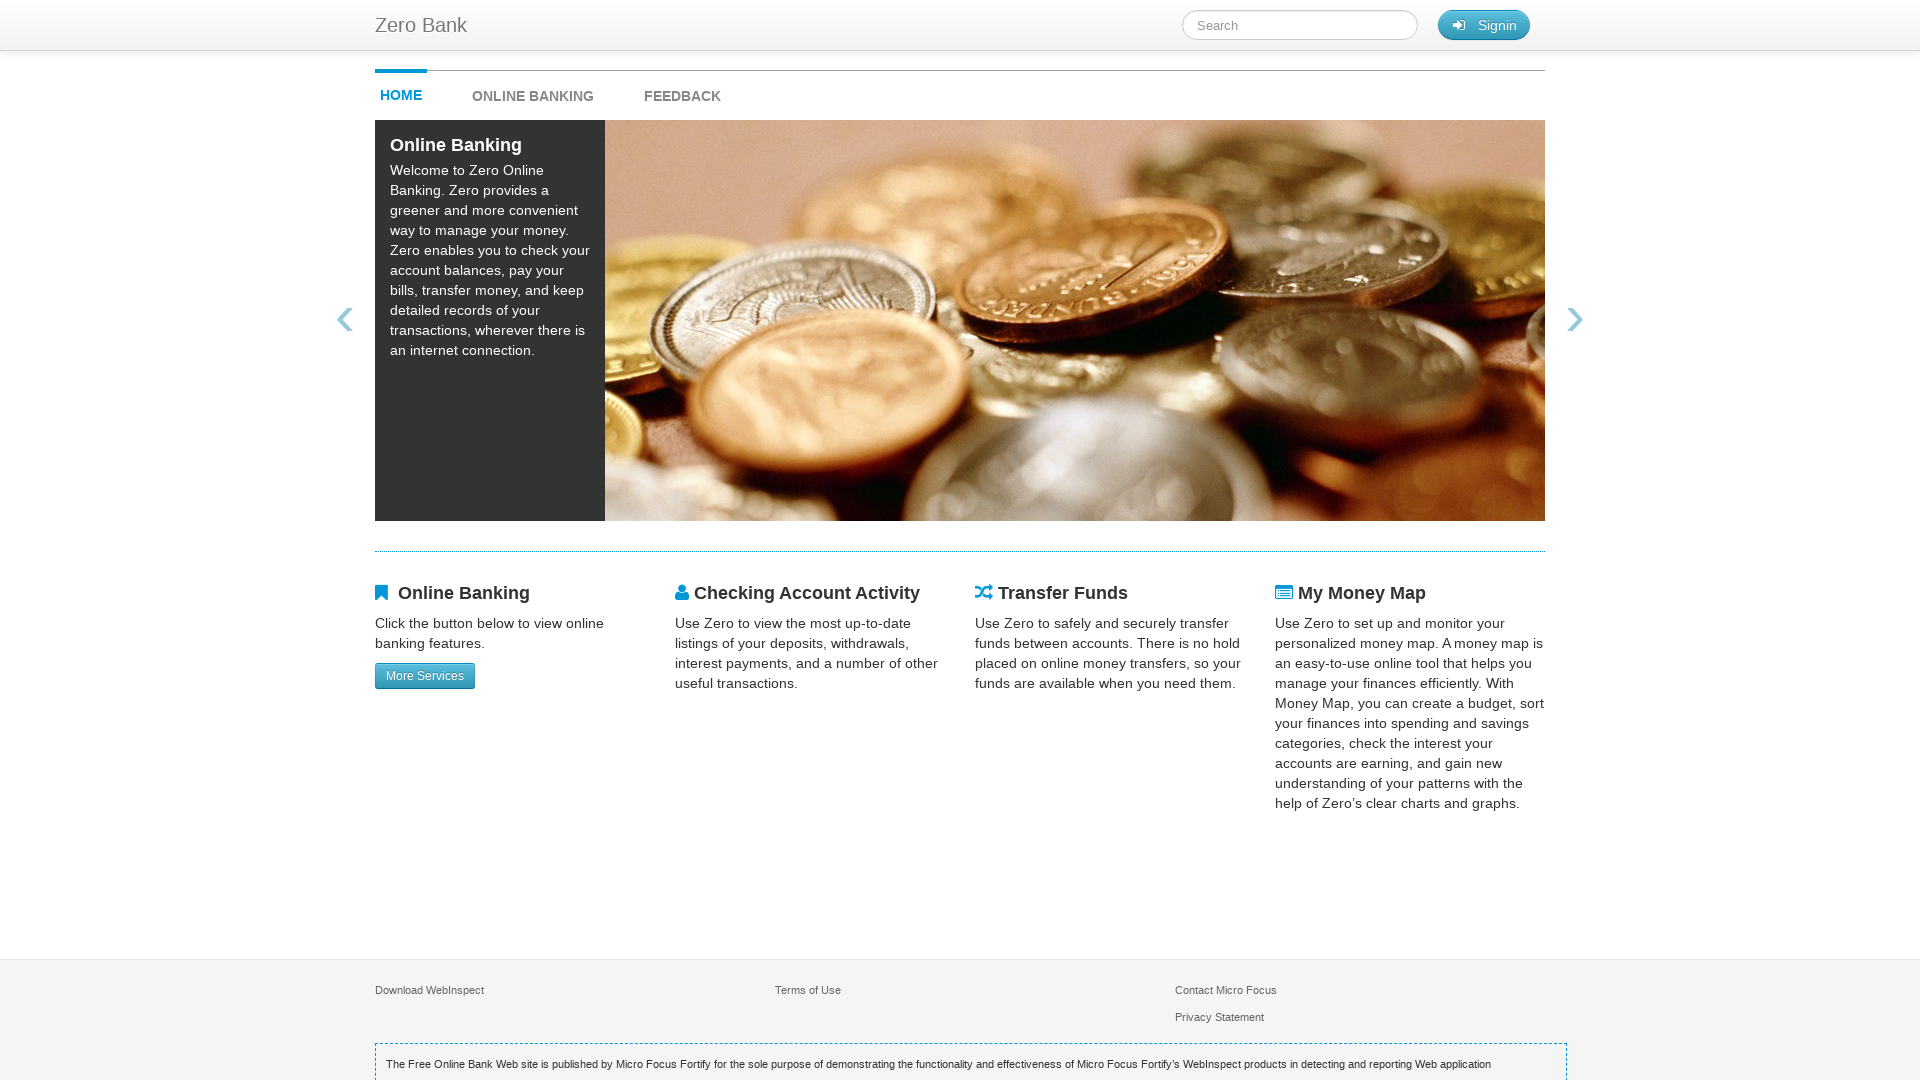

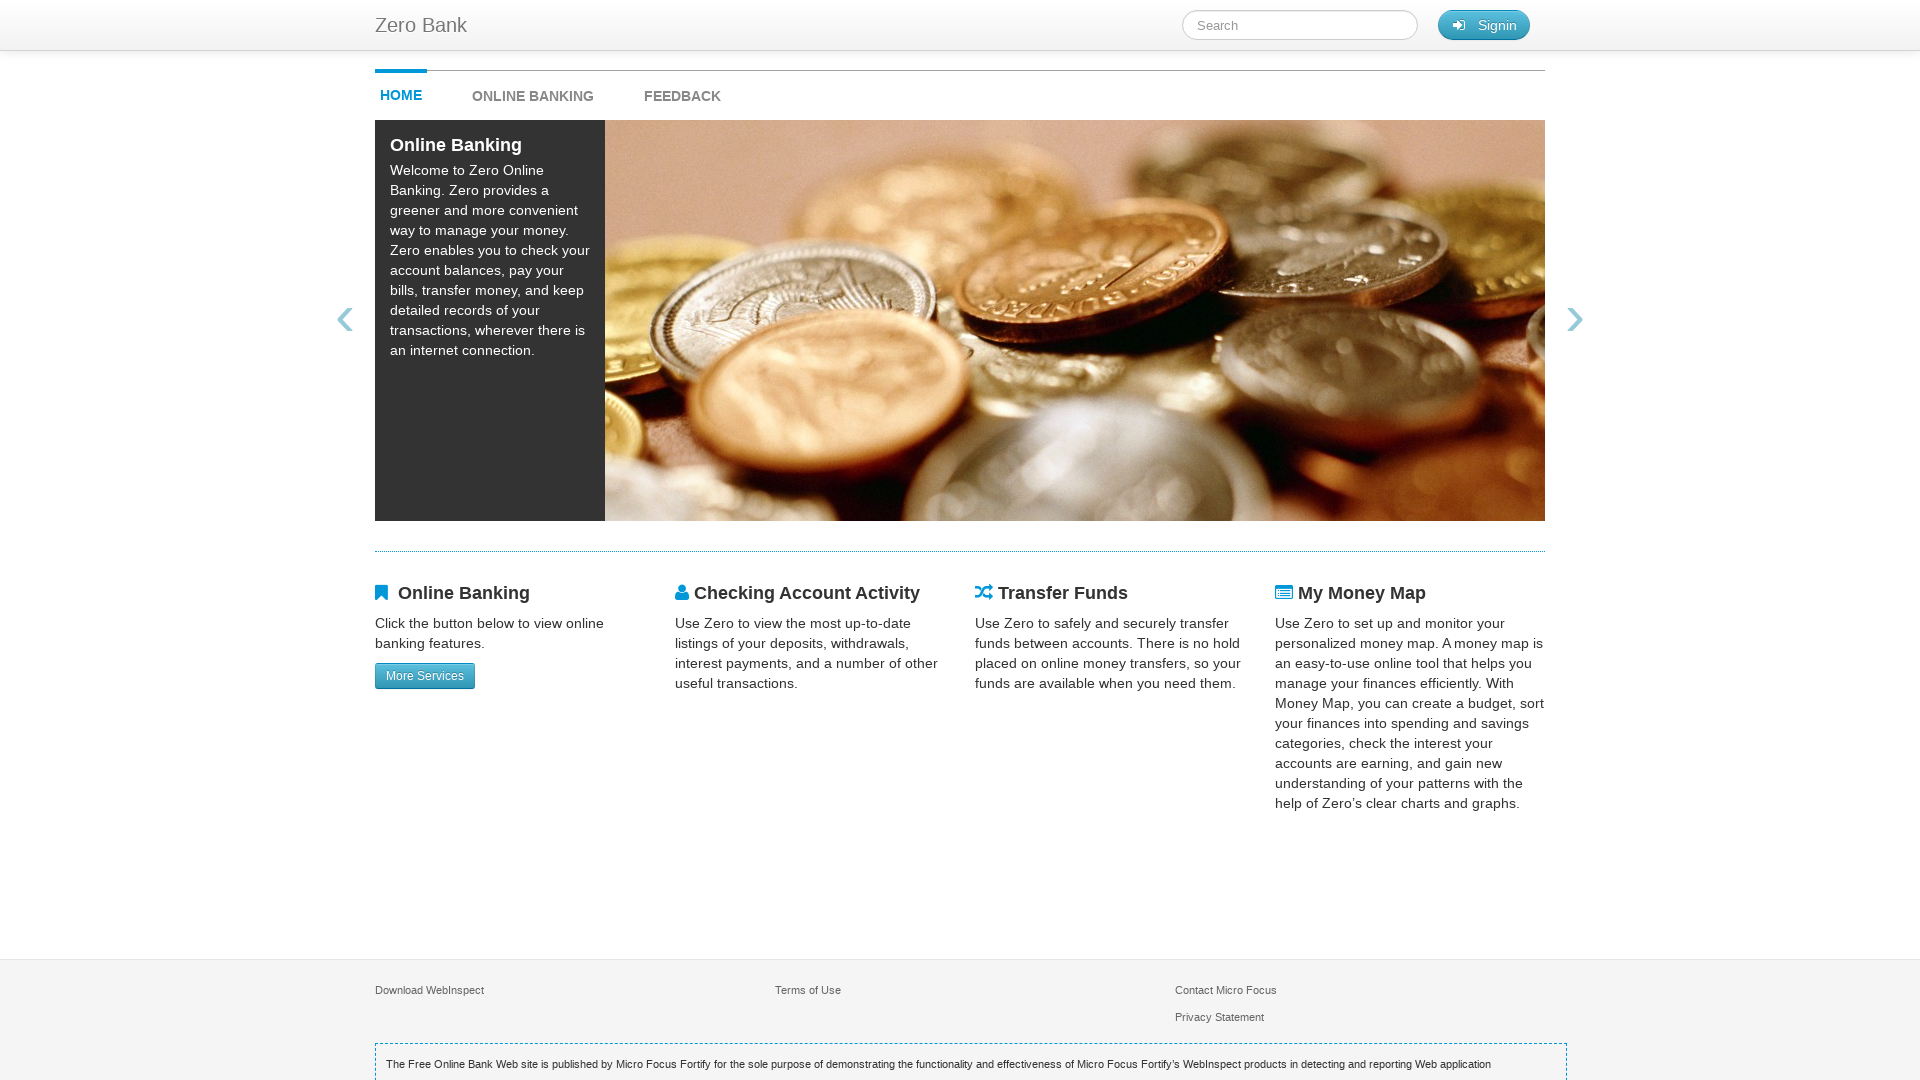